Tests Python.org search functionality using page object pattern by entering "hello python" and clicking search

Starting URL: https://www.python.org/

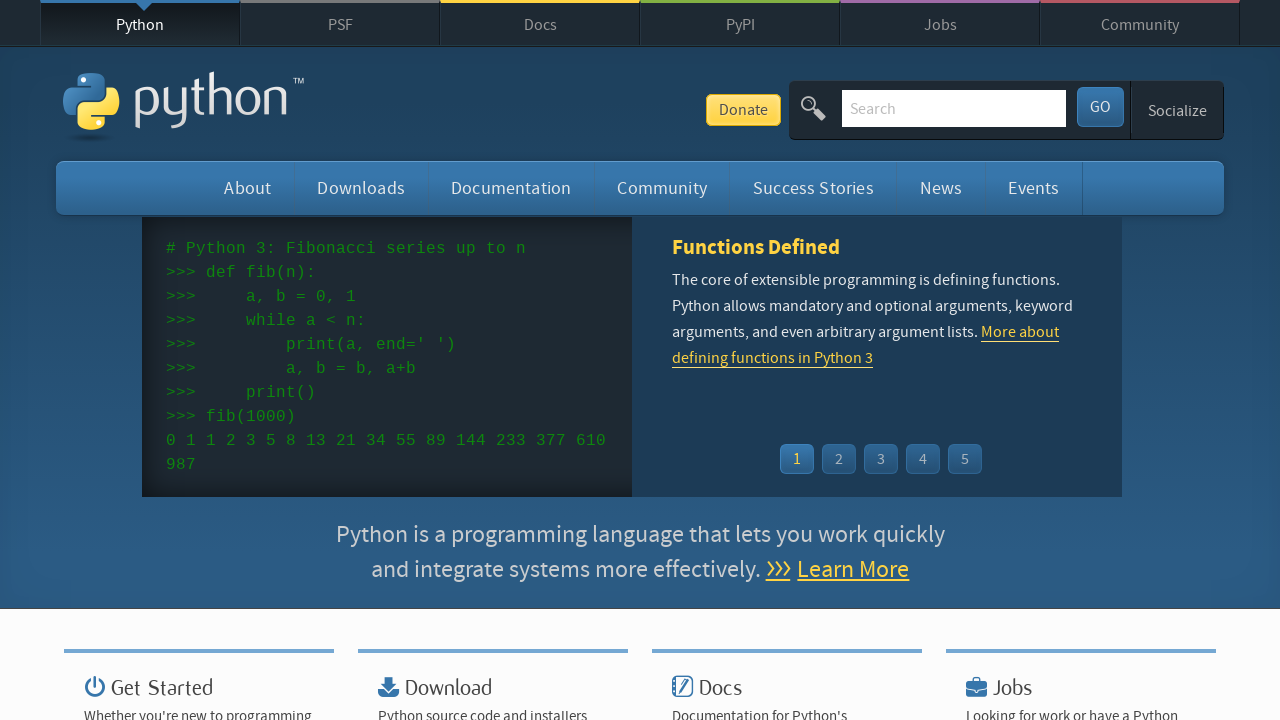

Filled search field with 'hello python' on #id-search-field
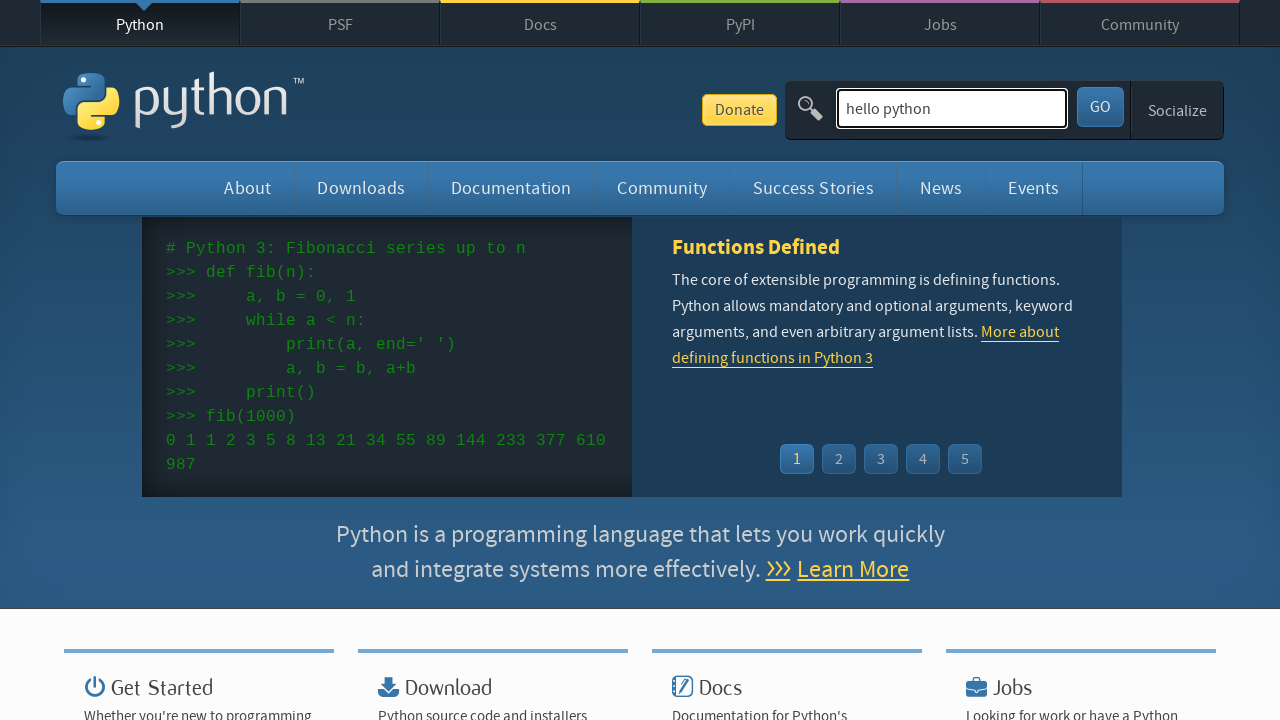

Clicked search submit button at (1100, 107) on #submit
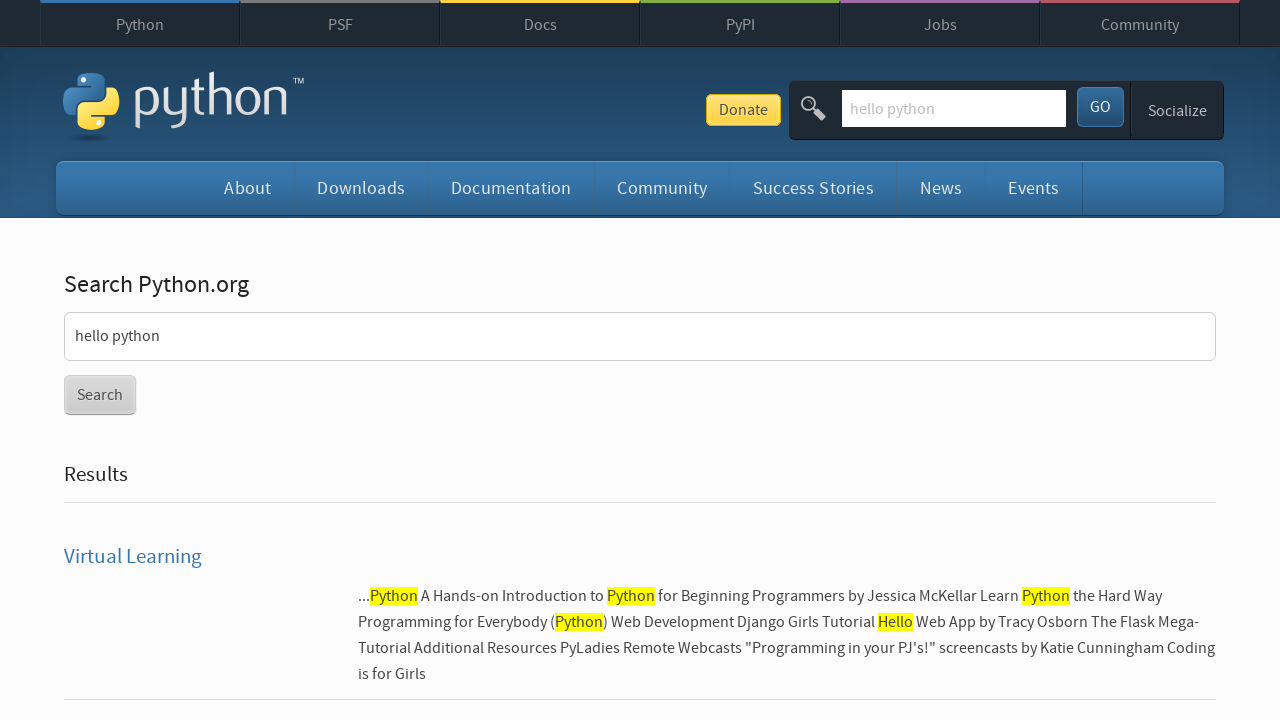

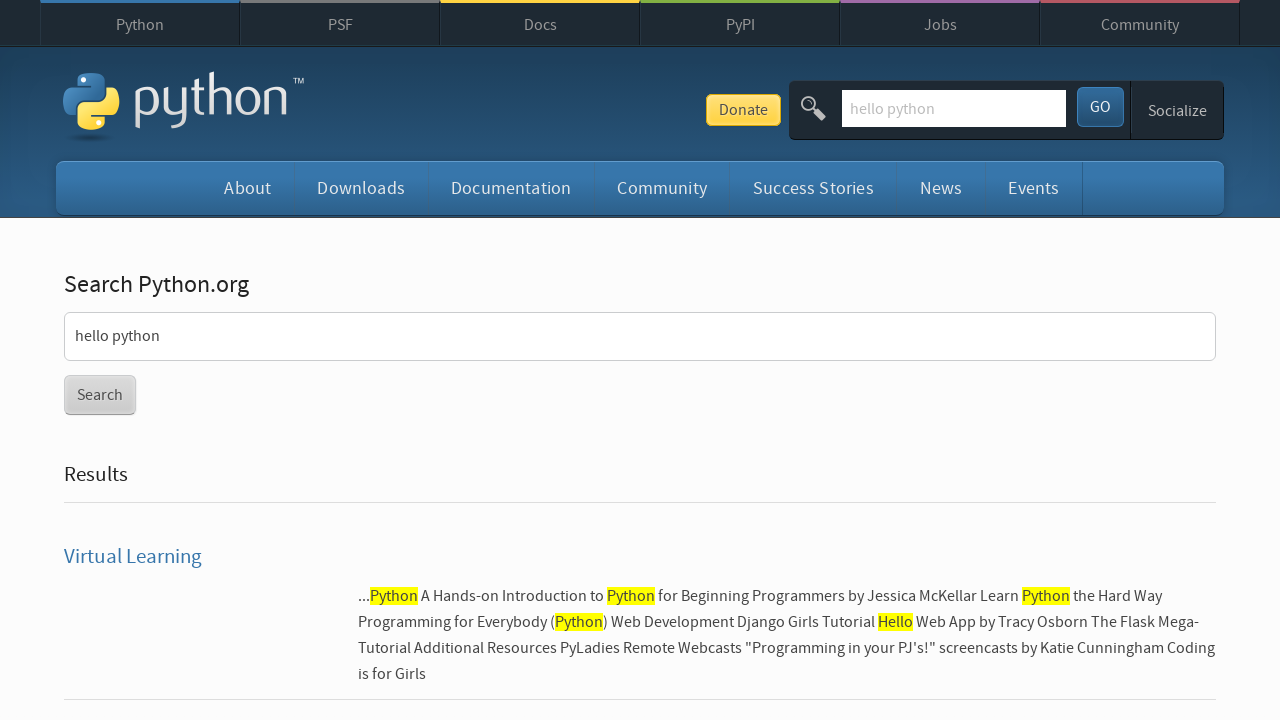